Tests handling multiple matching elements by clicking the last link on the page

Starting URL: https://the-internet.herokuapp.com/

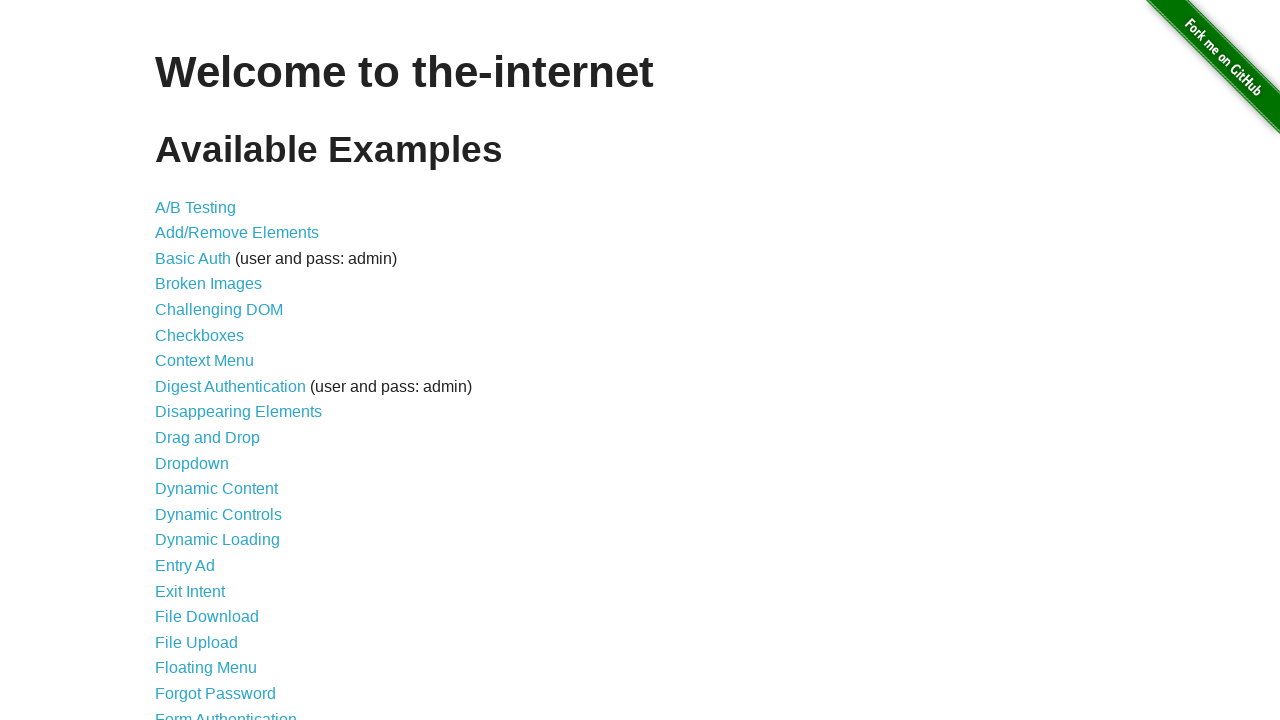

Located all anchor elements on the page
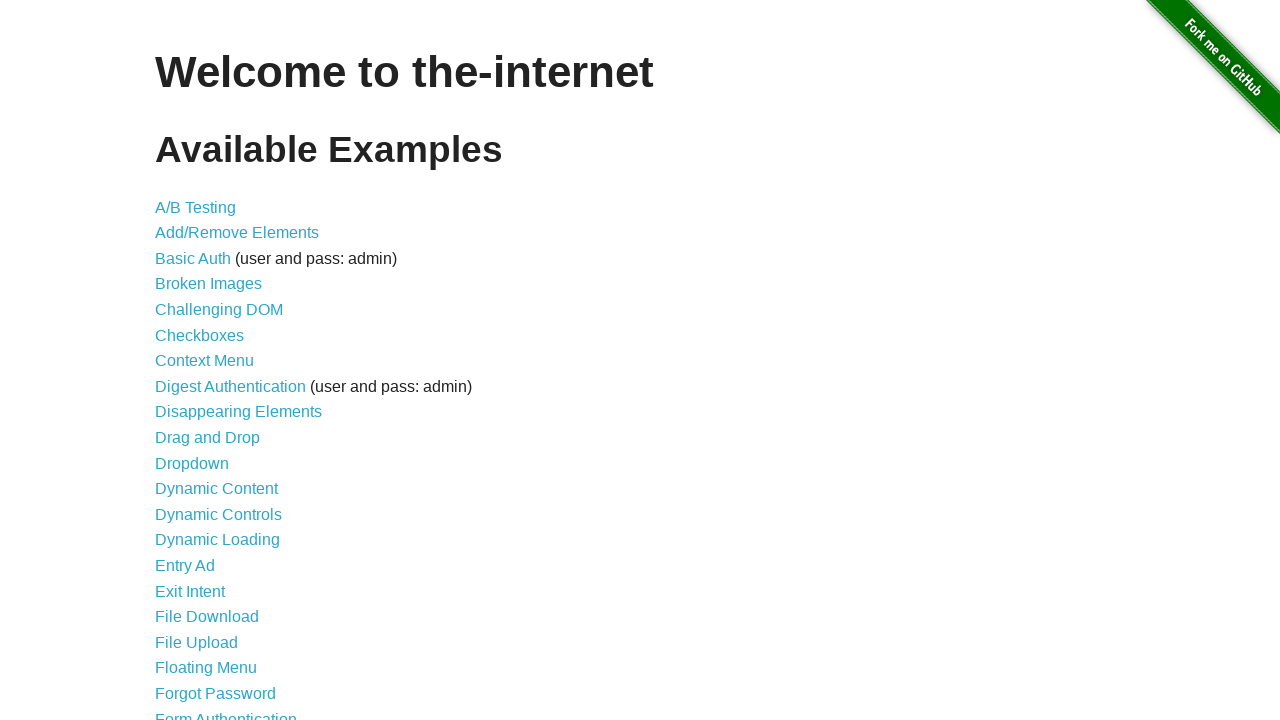

Clicked the last link on the page at (684, 711) on a >> nth=-1
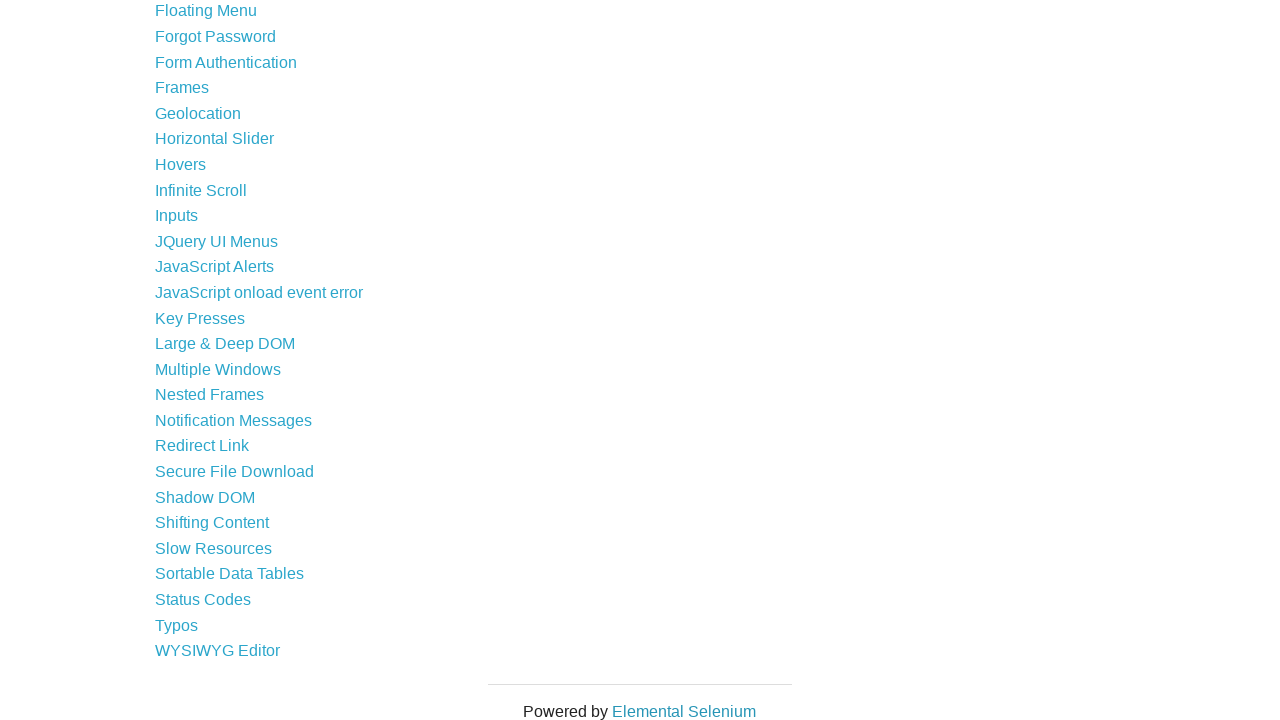

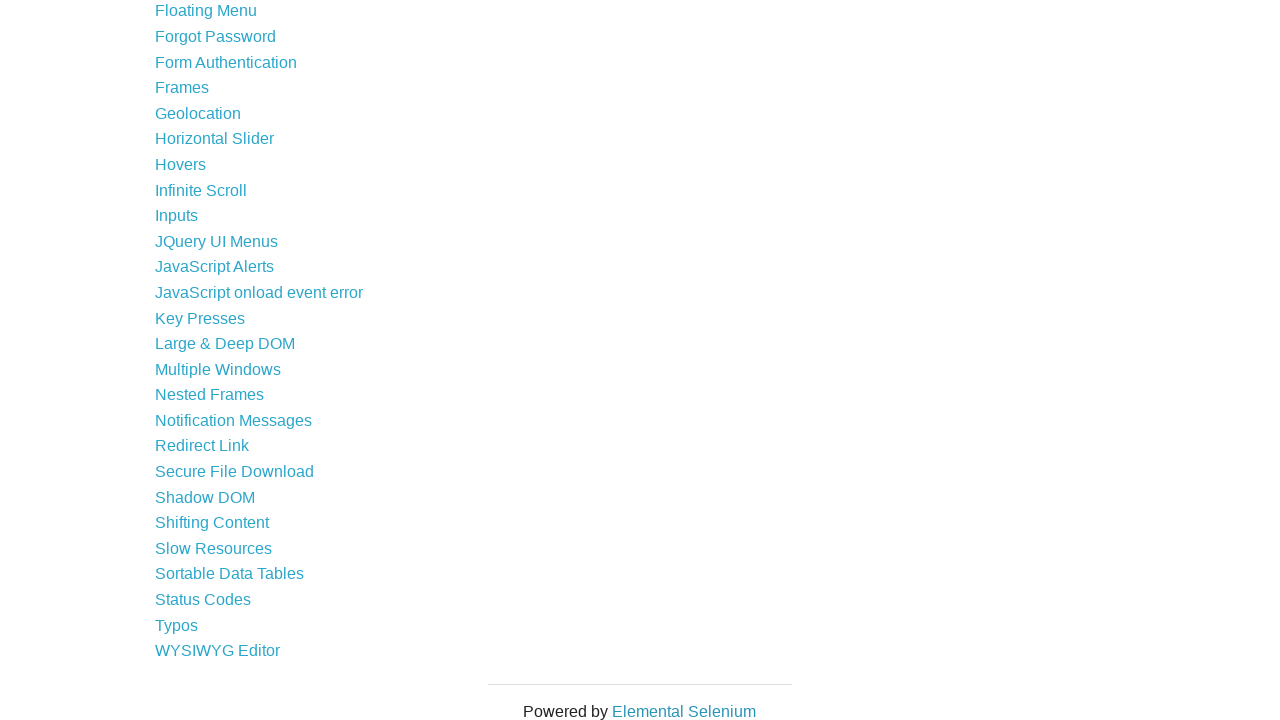